Tests an explicit wait scenario by waiting for a price to change to $100, then clicking a book button, calculating an answer based on a displayed value using a logarithmic formula, and submitting the answer form.

Starting URL: http://suninjuly.github.io/explicit_wait2.html

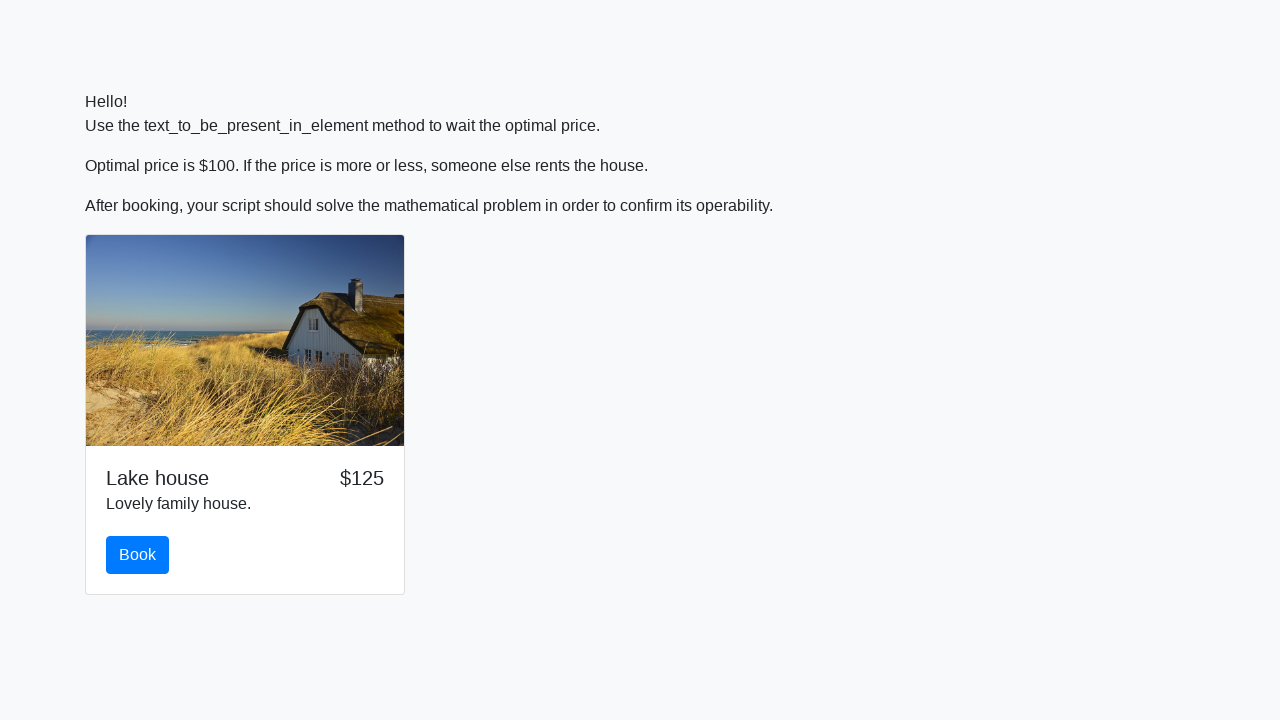

Waited for price element to display $100
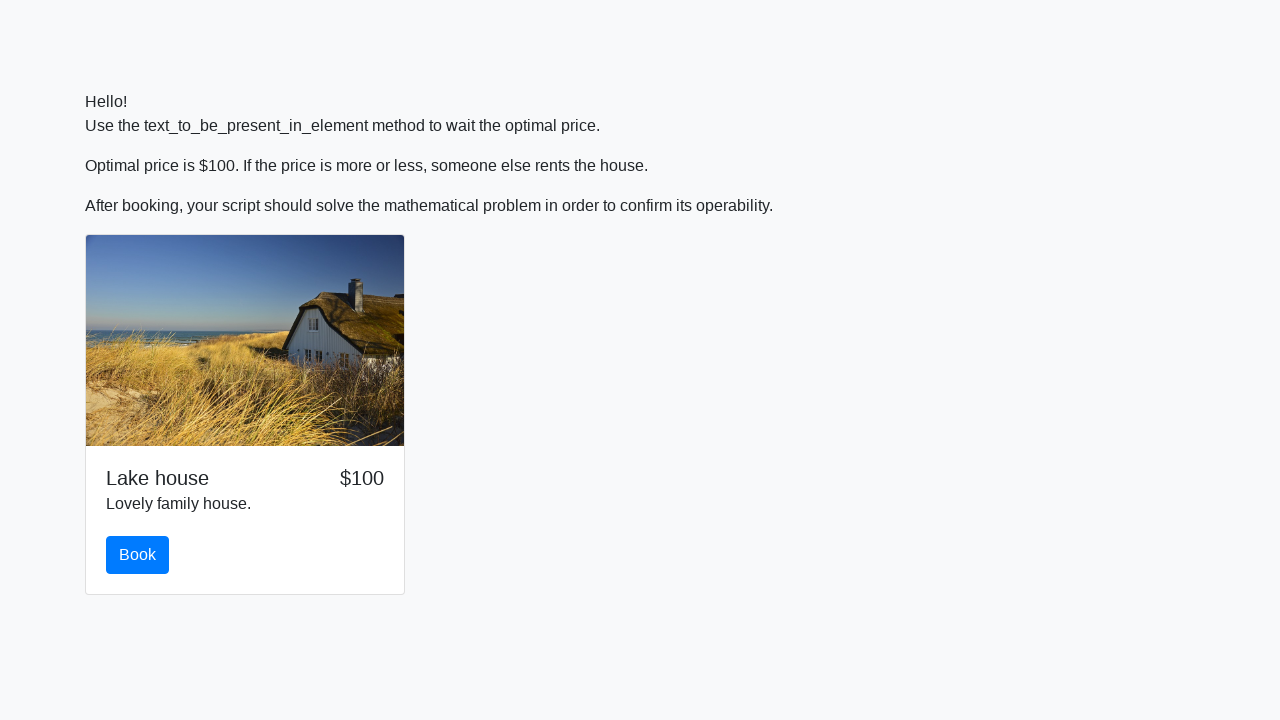

Clicked the book button at (138, 555) on #book
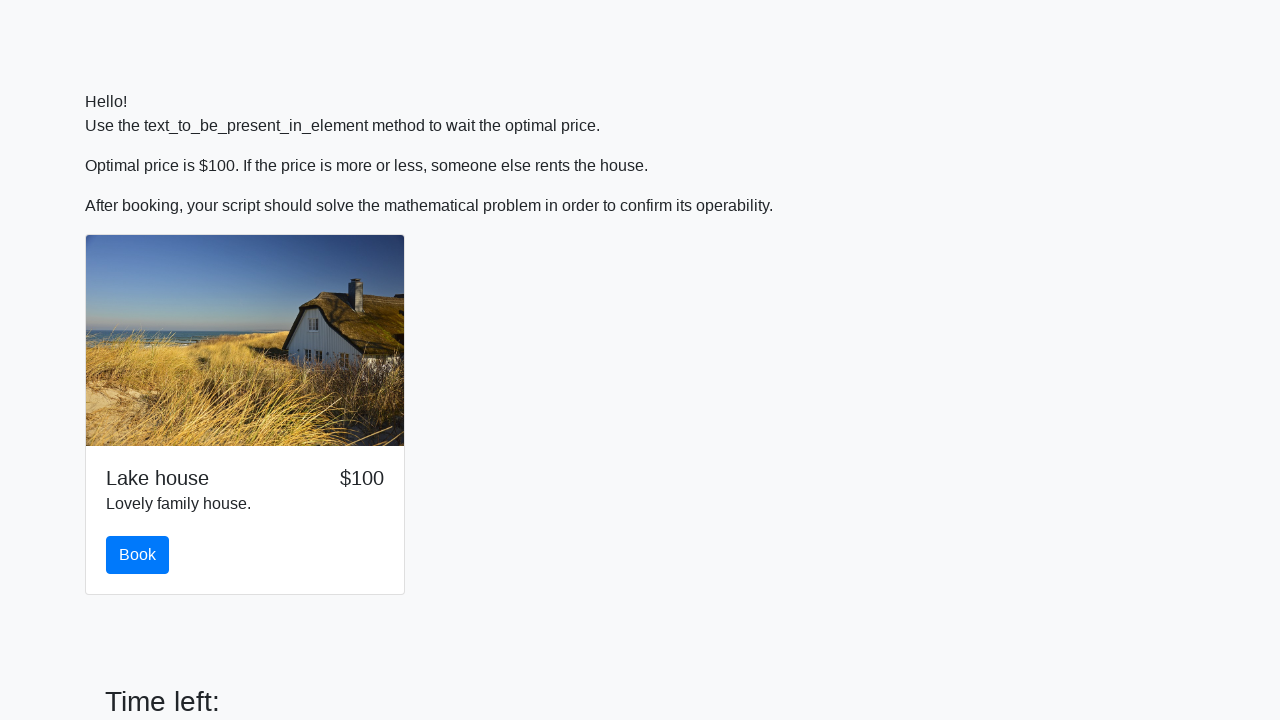

Retrieved input value from #input_value element
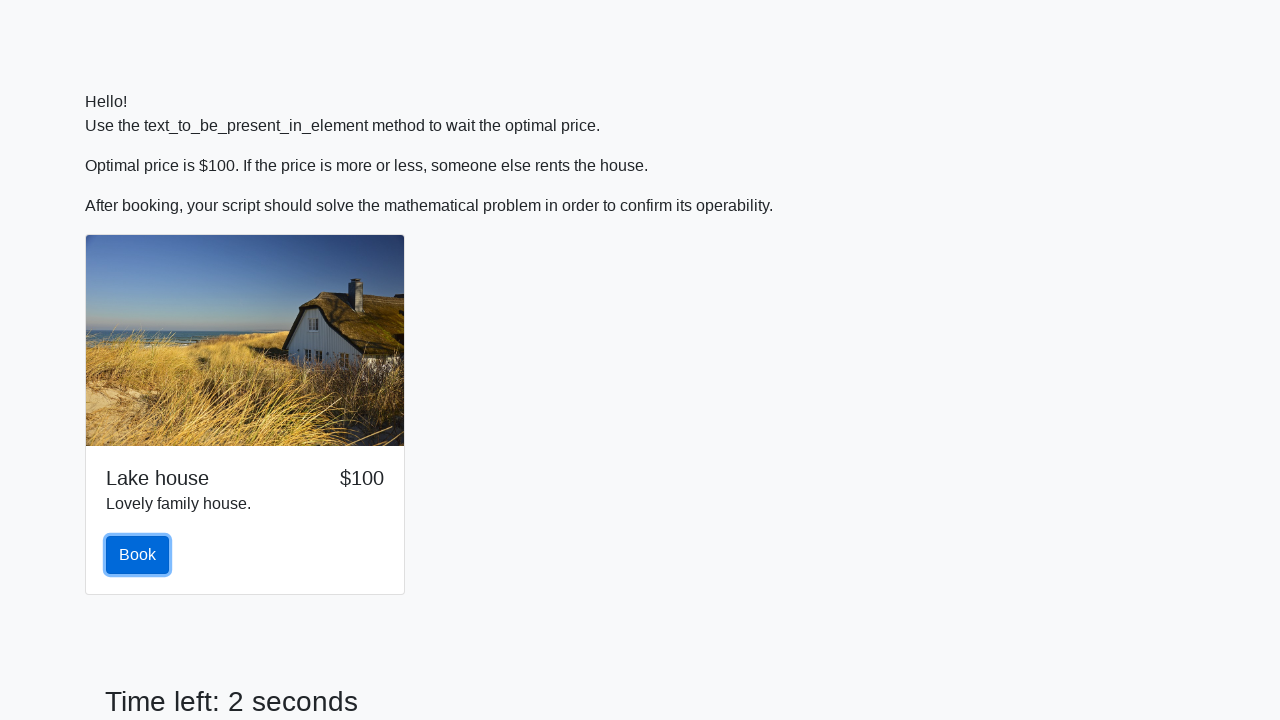

Calculated logarithmic formula result: 1.7577168869515956
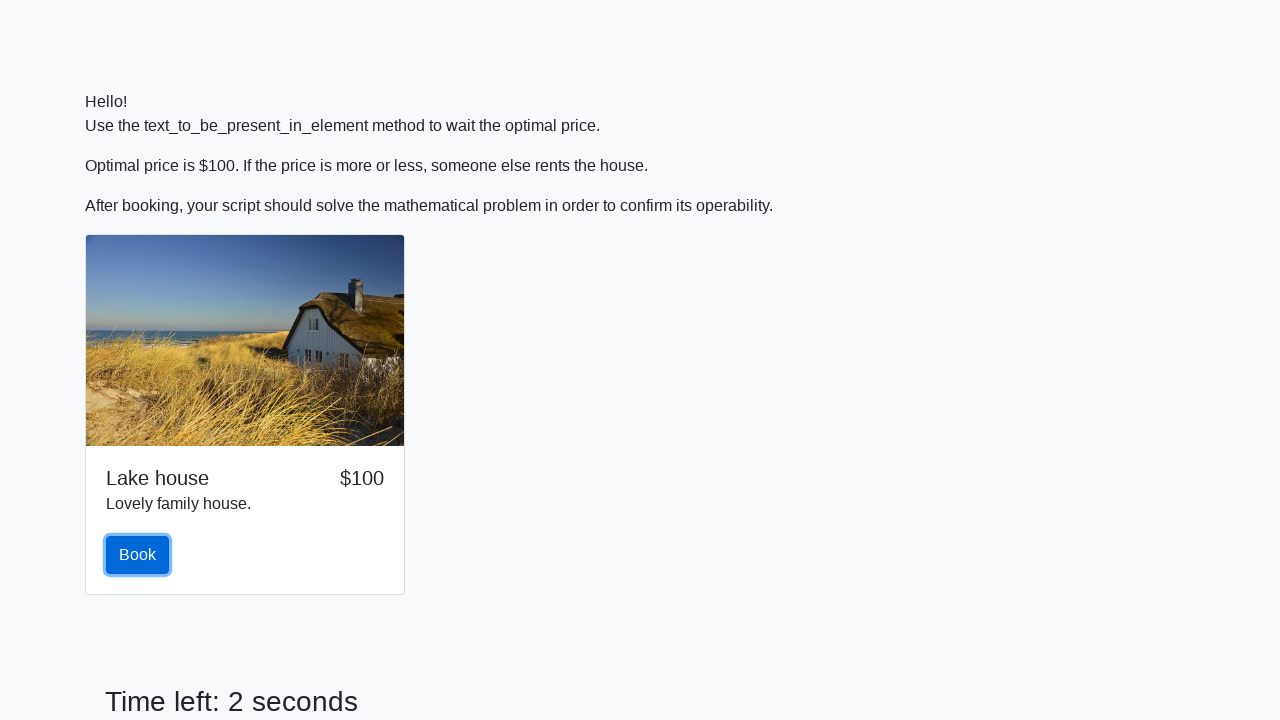

Filled answer field with calculated value on #answer
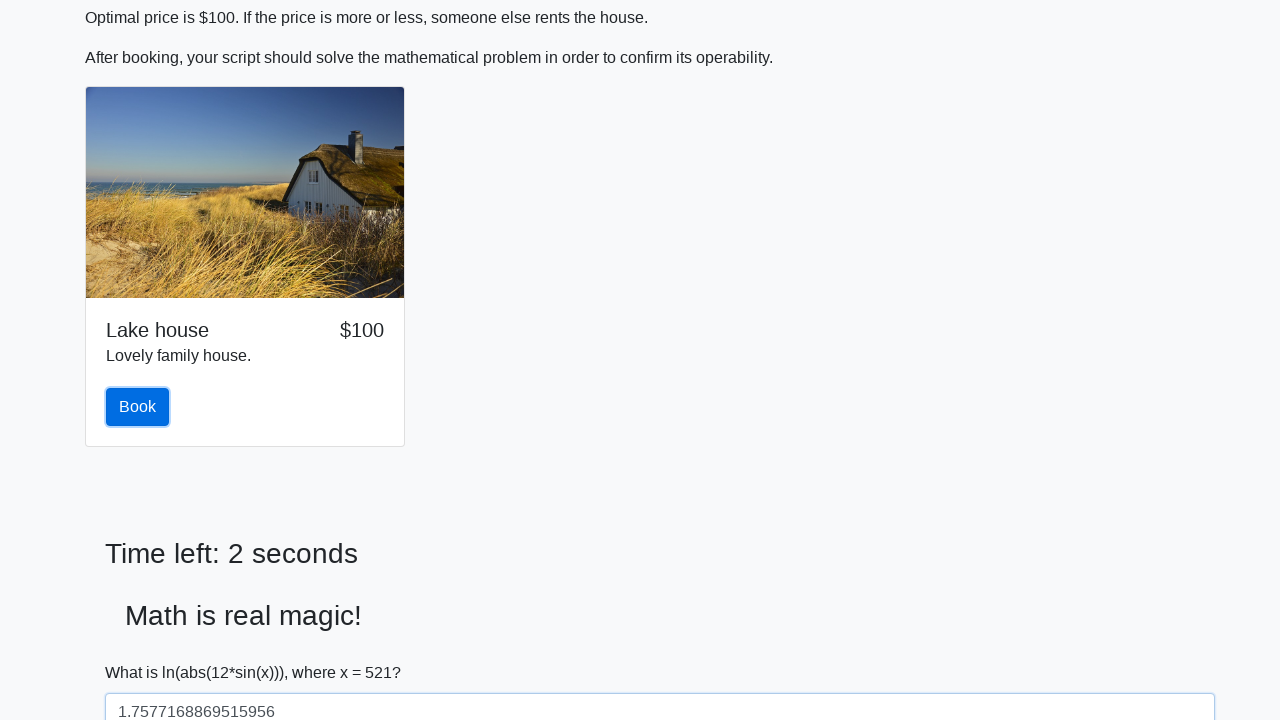

Clicked the solve button to submit form at (143, 651) on #solve
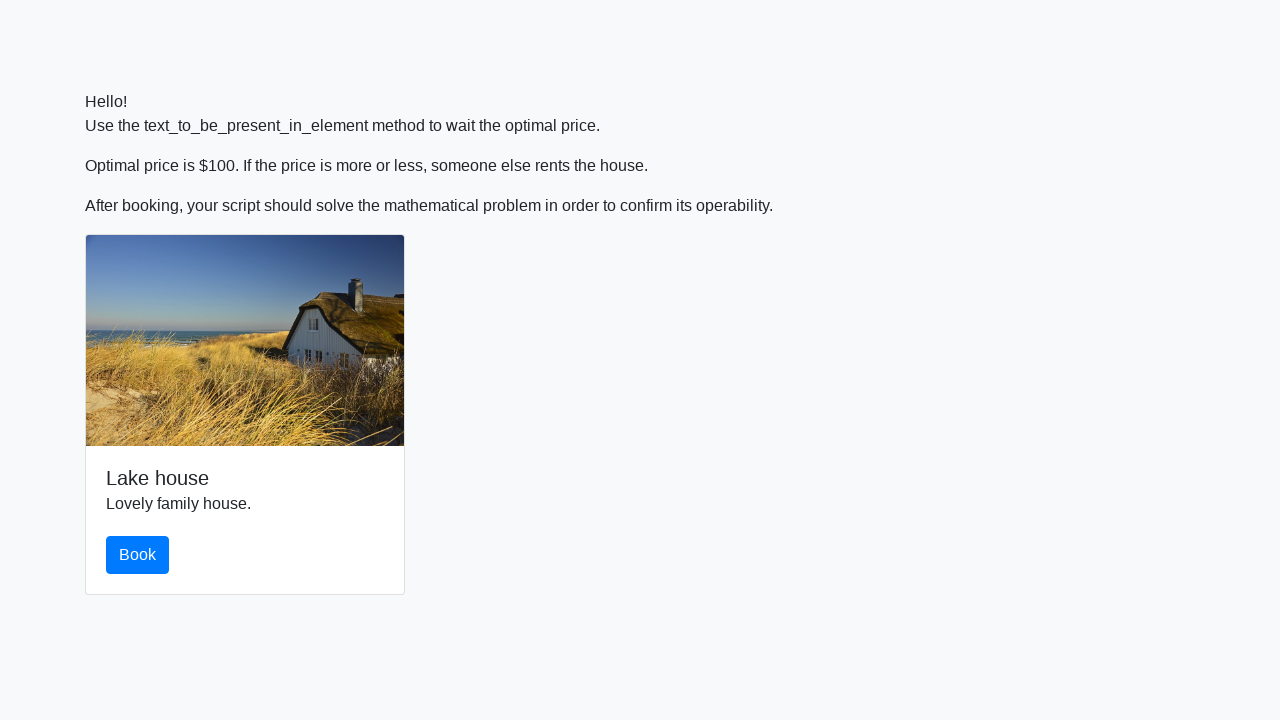

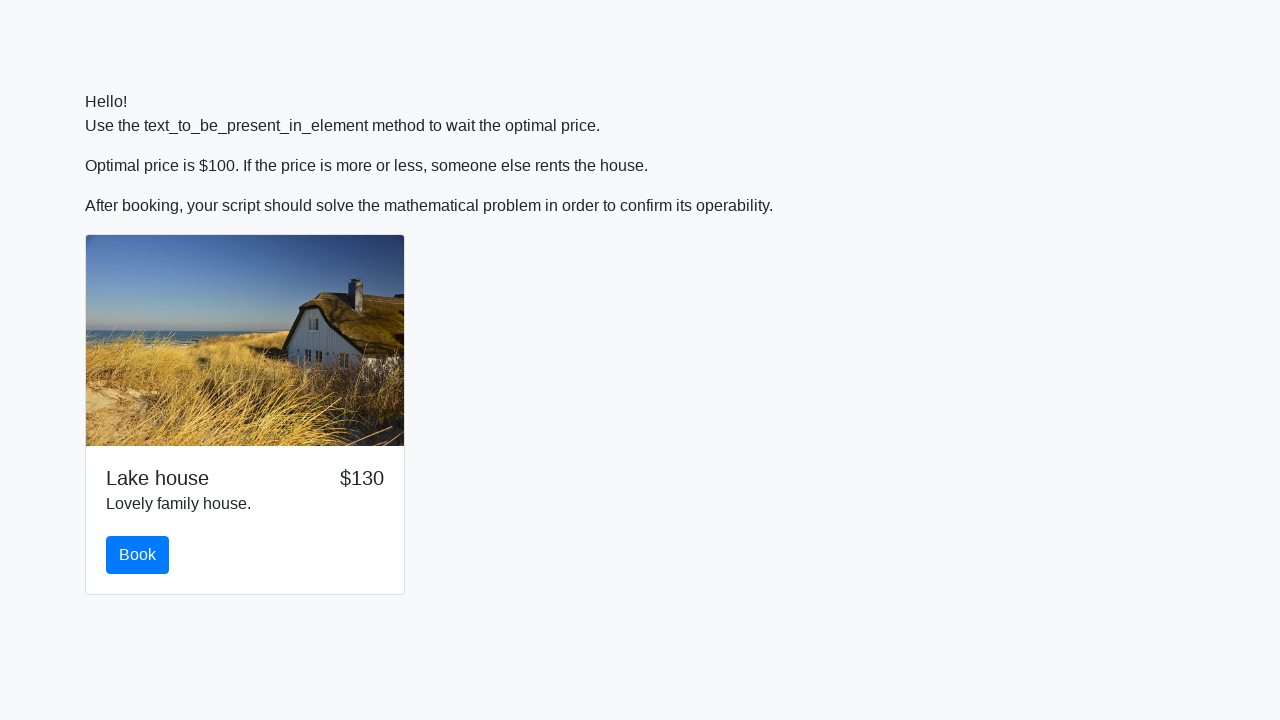